Navigates to a Stepik lesson page, fills in an answer in the textarea field, and clicks the submit button to submit the solution.

Starting URL: https://stepik.org/lesson/25969/step/12

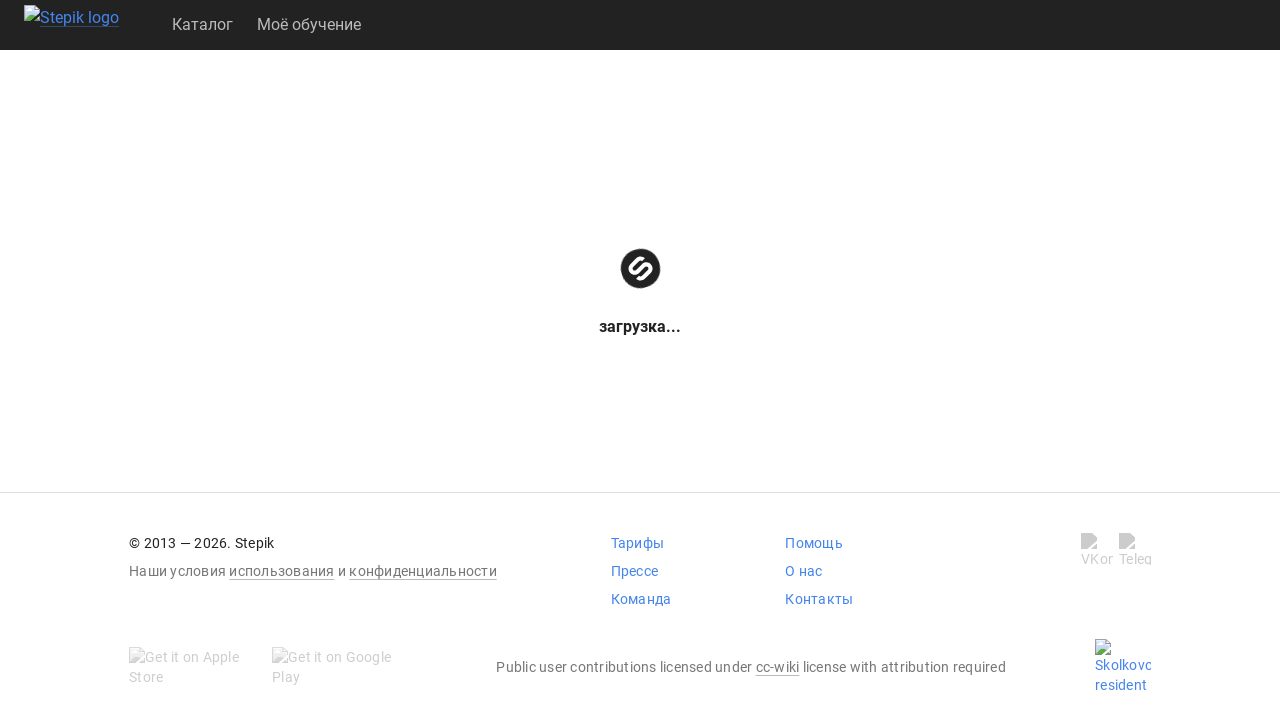

Waited for textarea field to load
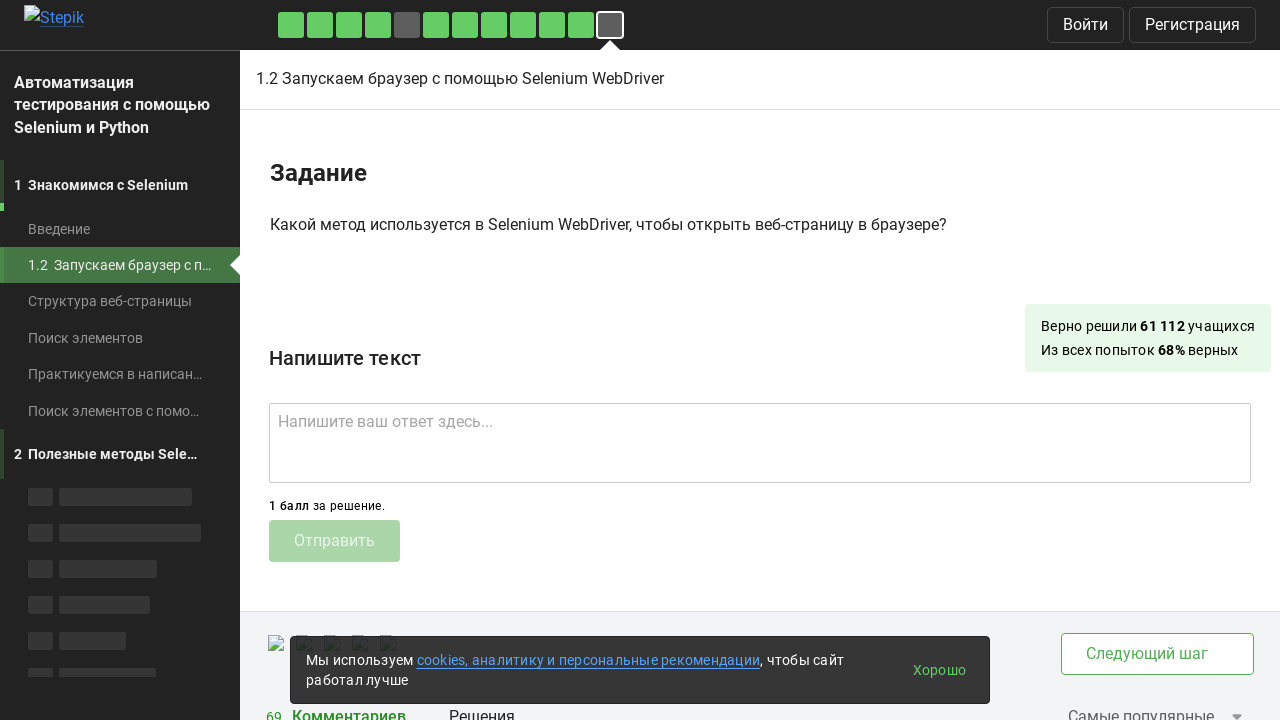

Filled textarea with answer 'get()' on .textarea
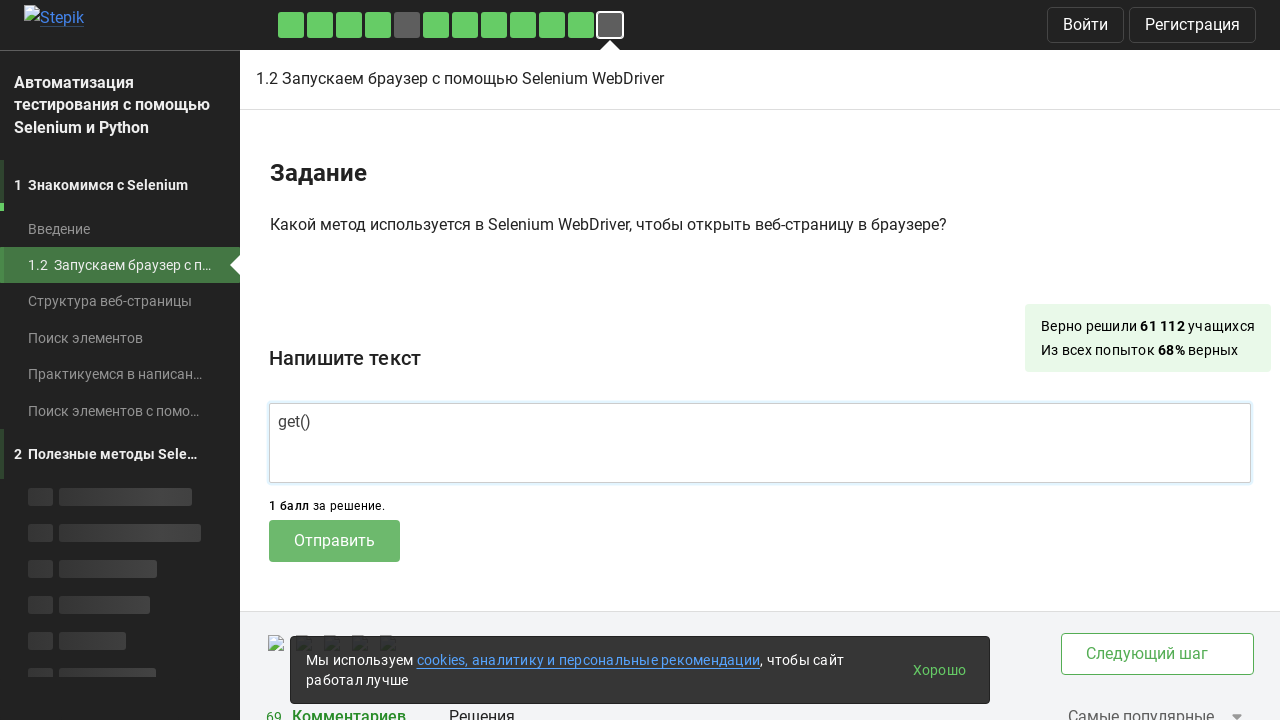

Clicked submit button to submit solution at (334, 541) on .submit-submission
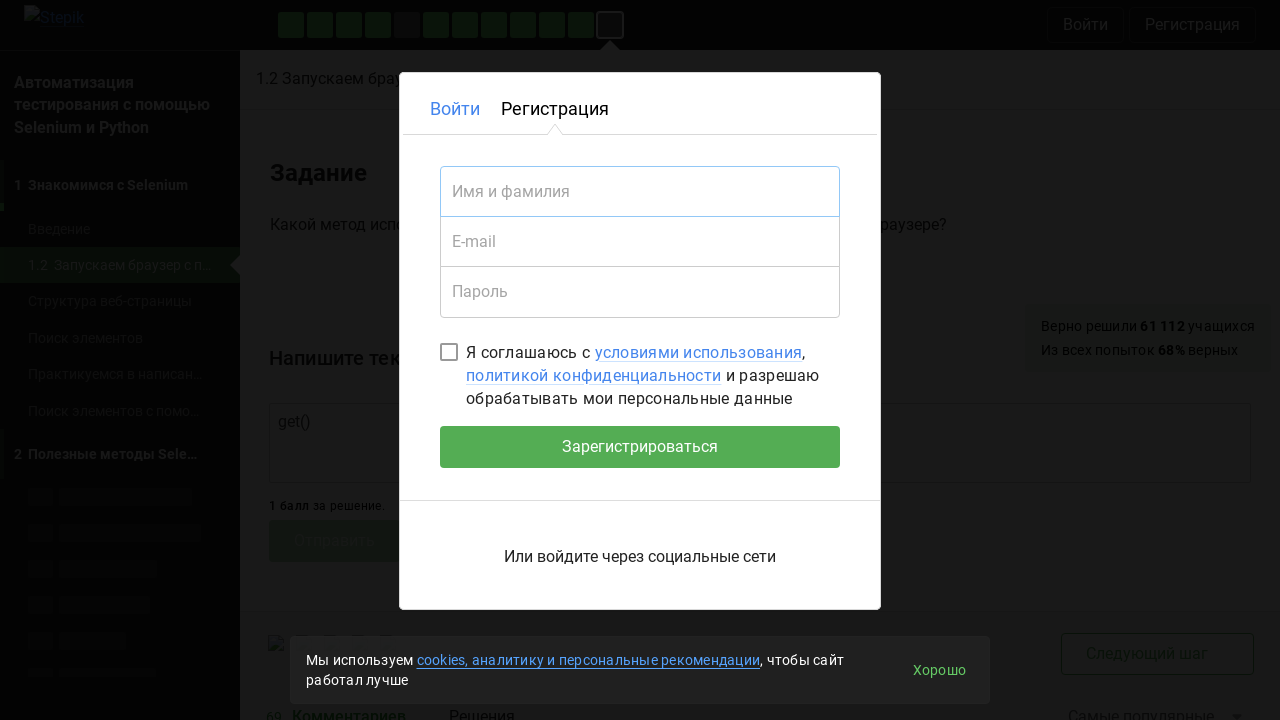

Waited 2 seconds for submission response
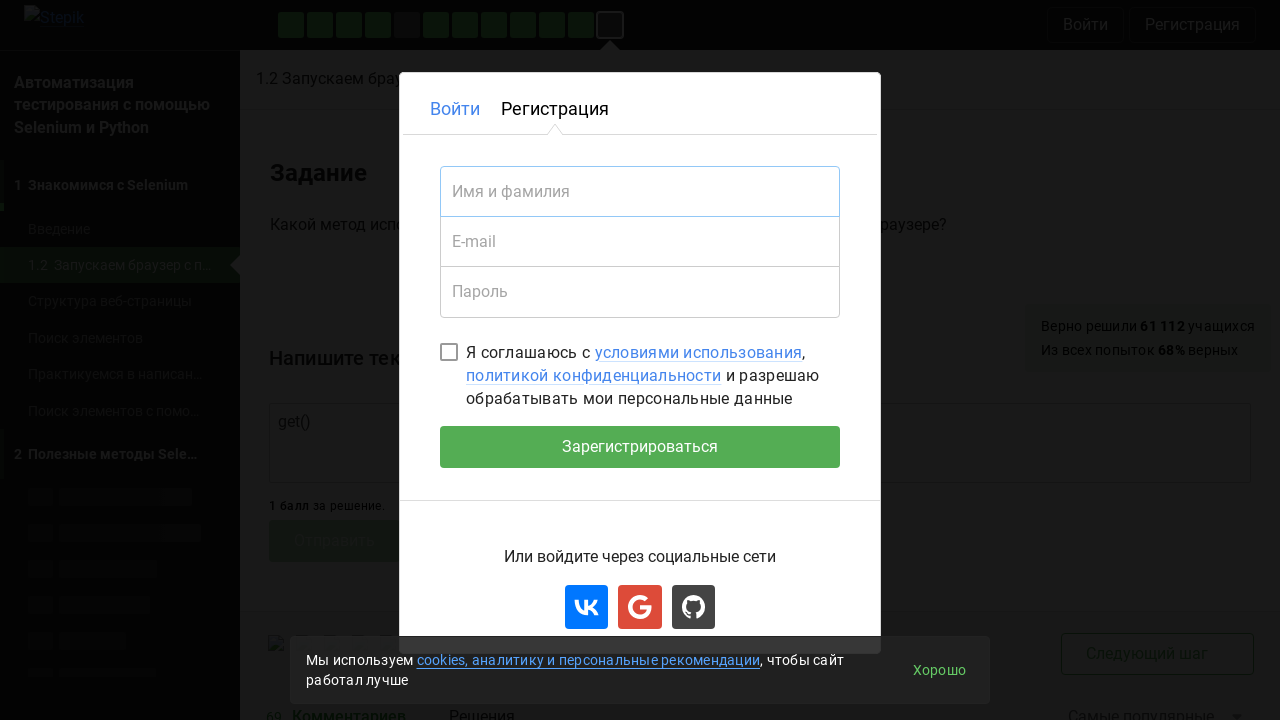

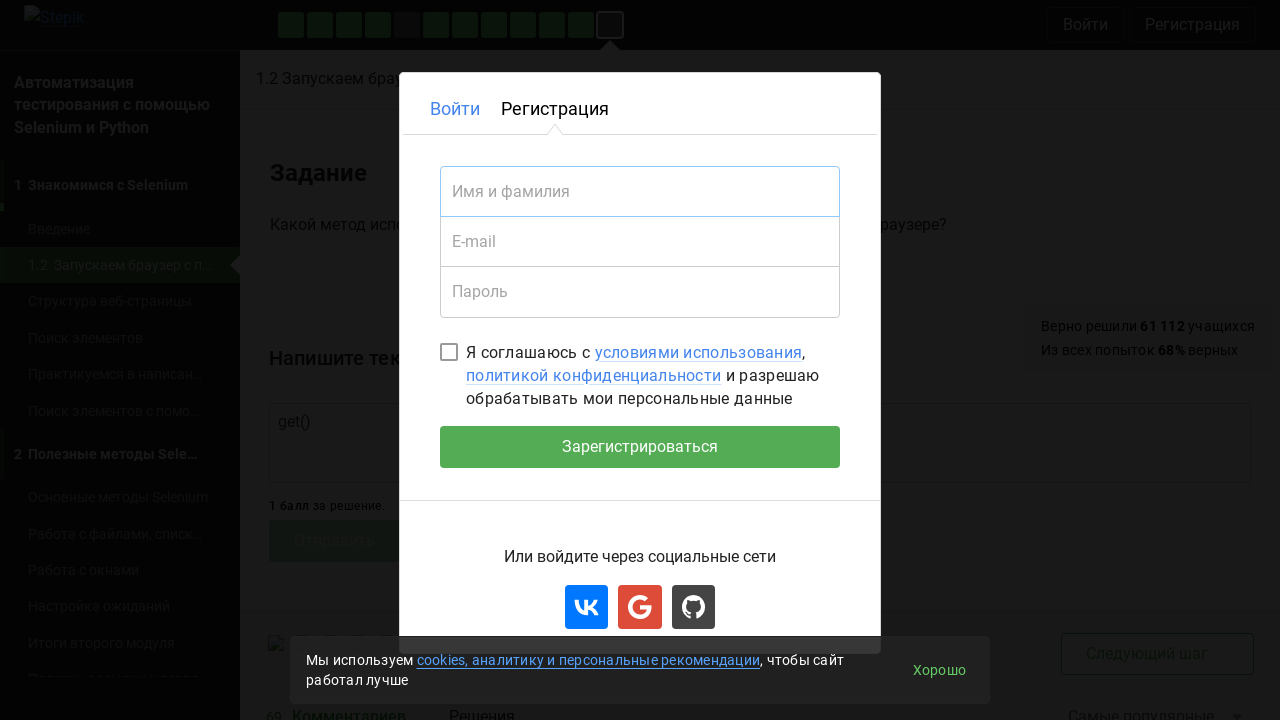